Tests that todo data persists after page reload

Starting URL: https://demo.playwright.dev/todomvc

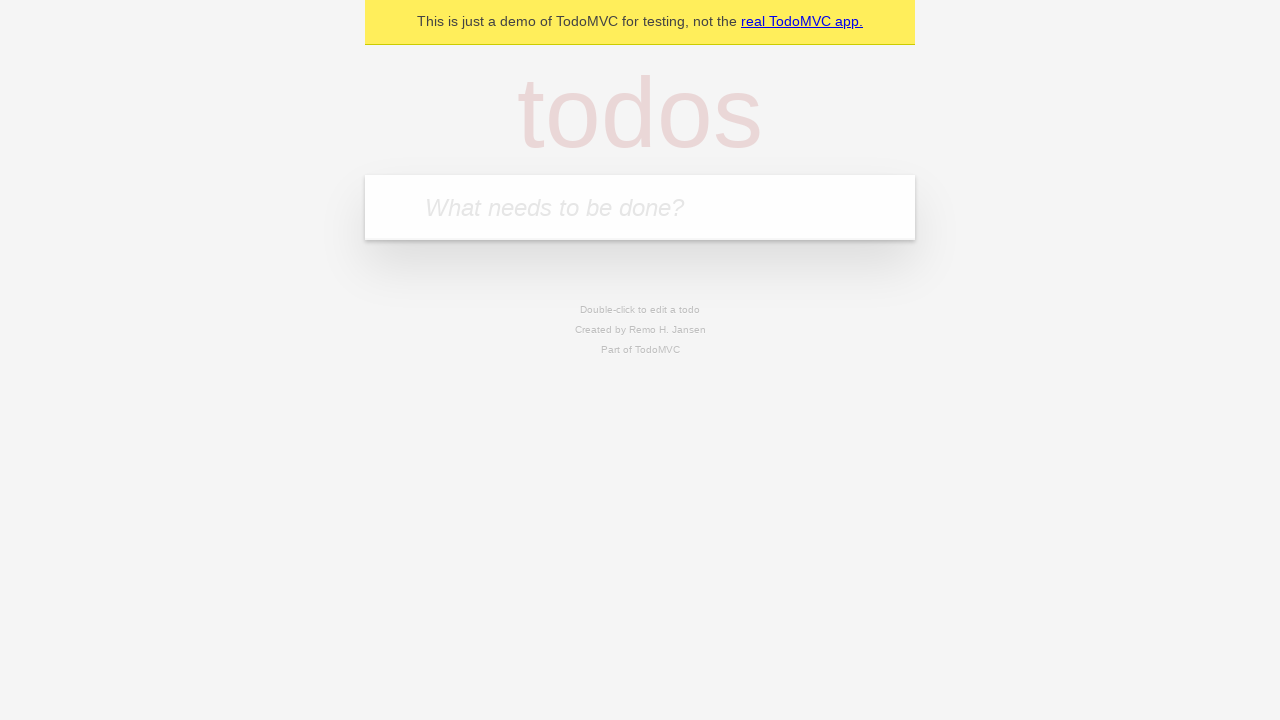

Filled first todo field with 'buy some cheese' on internal:attr=[placeholder="What needs to be done?"i]
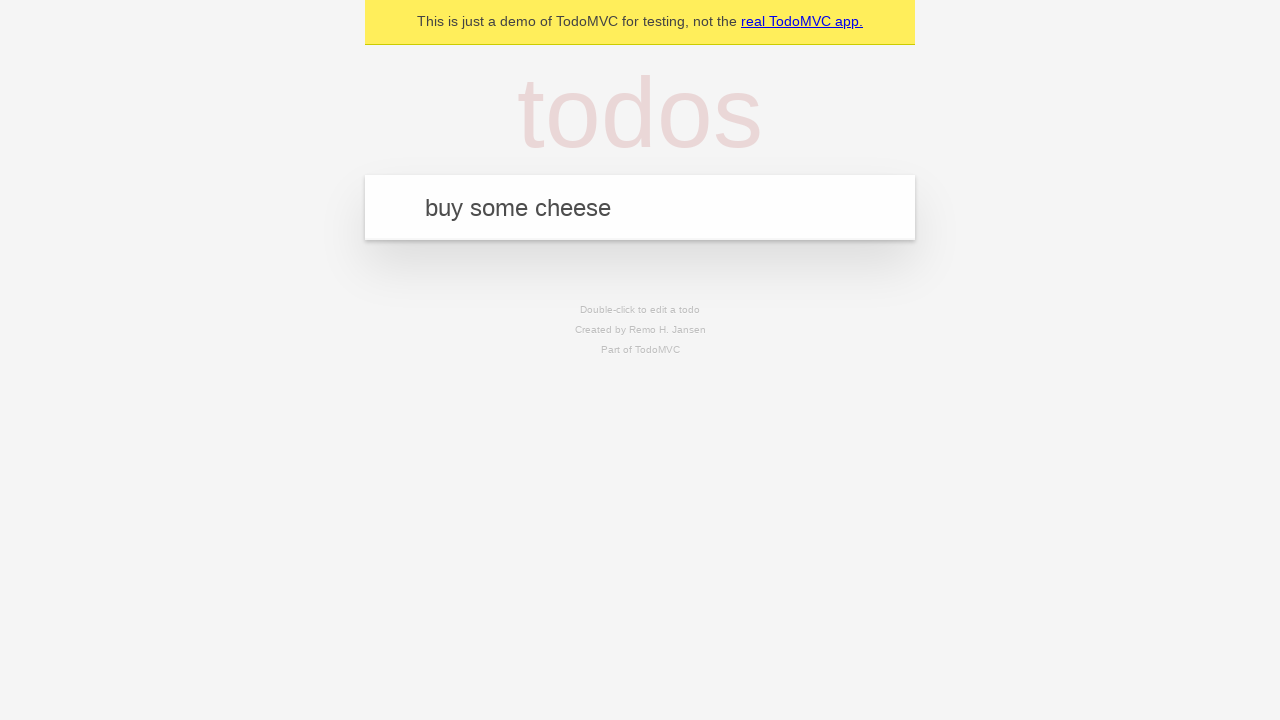

Pressed Enter to create first todo on internal:attr=[placeholder="What needs to be done?"i]
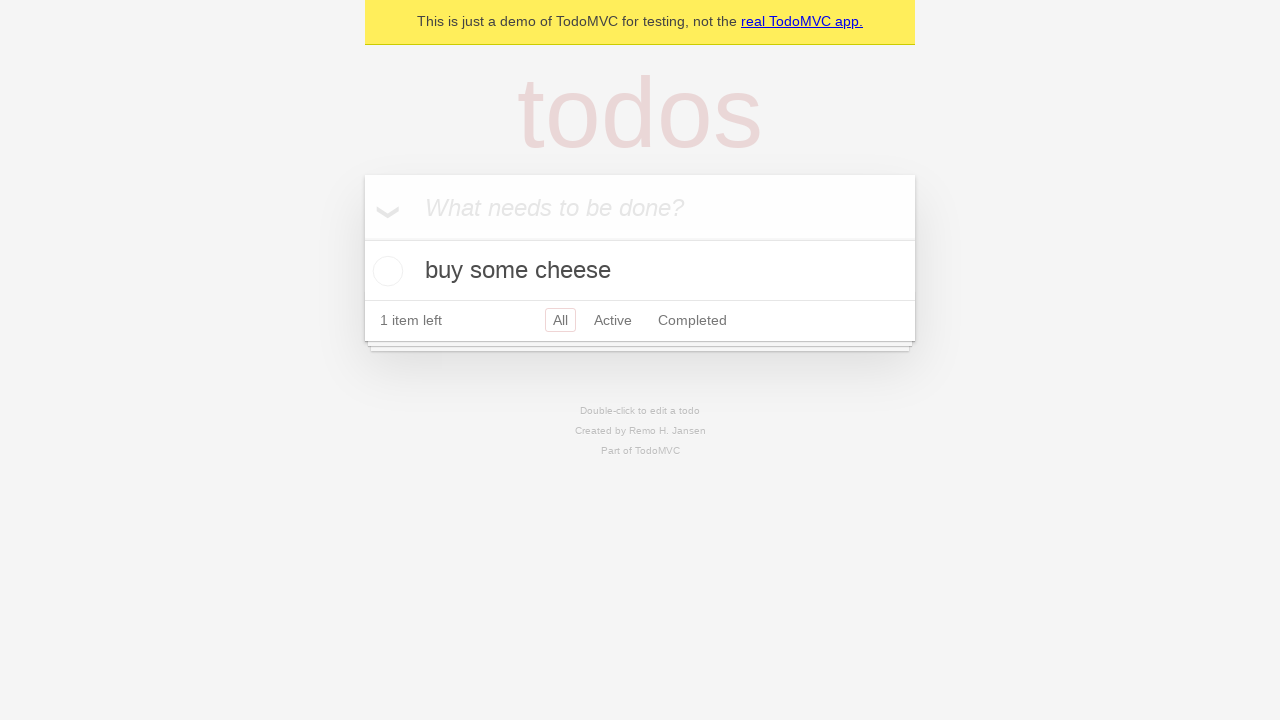

Filled second todo field with 'feed the cat' on internal:attr=[placeholder="What needs to be done?"i]
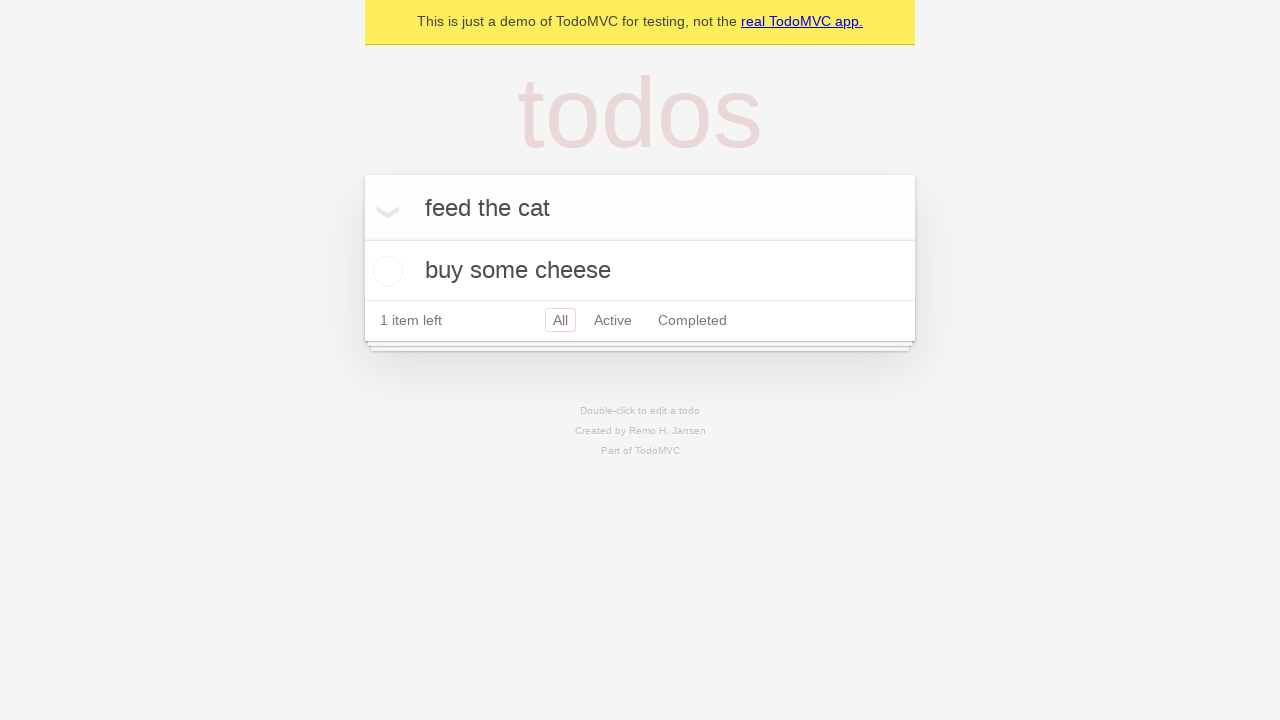

Pressed Enter to create second todo on internal:attr=[placeholder="What needs to be done?"i]
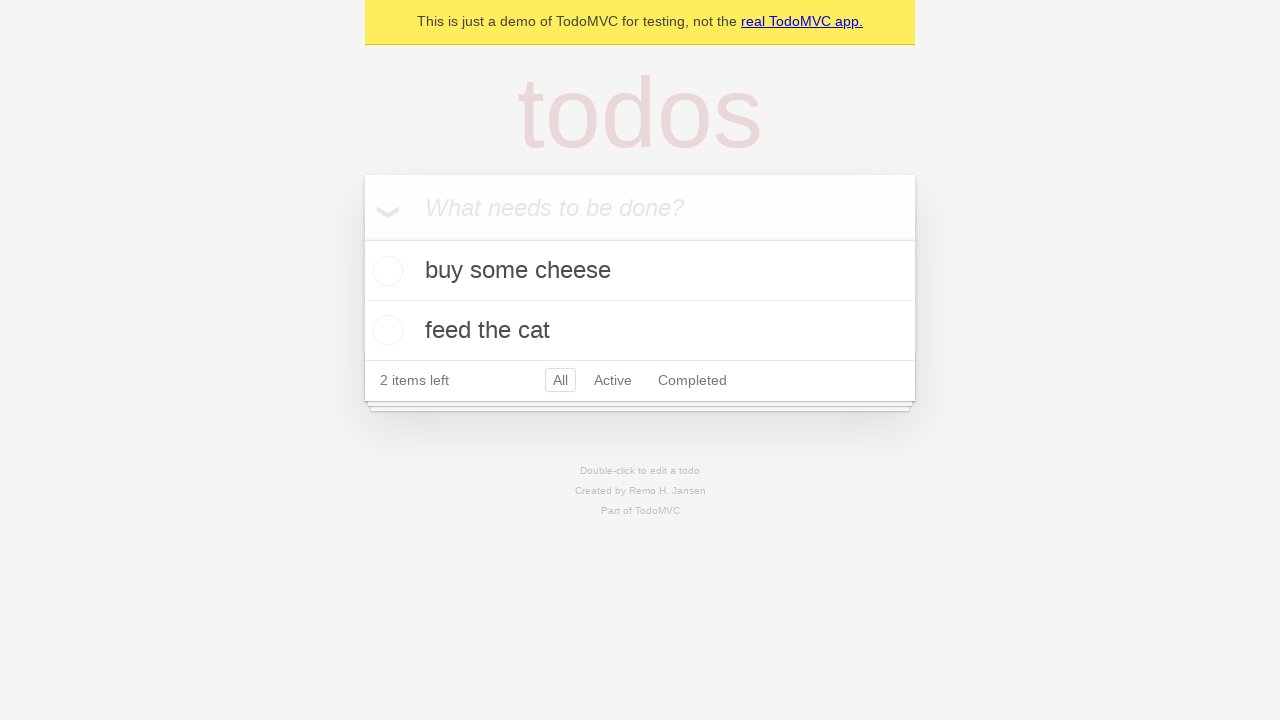

Retrieved all todo items
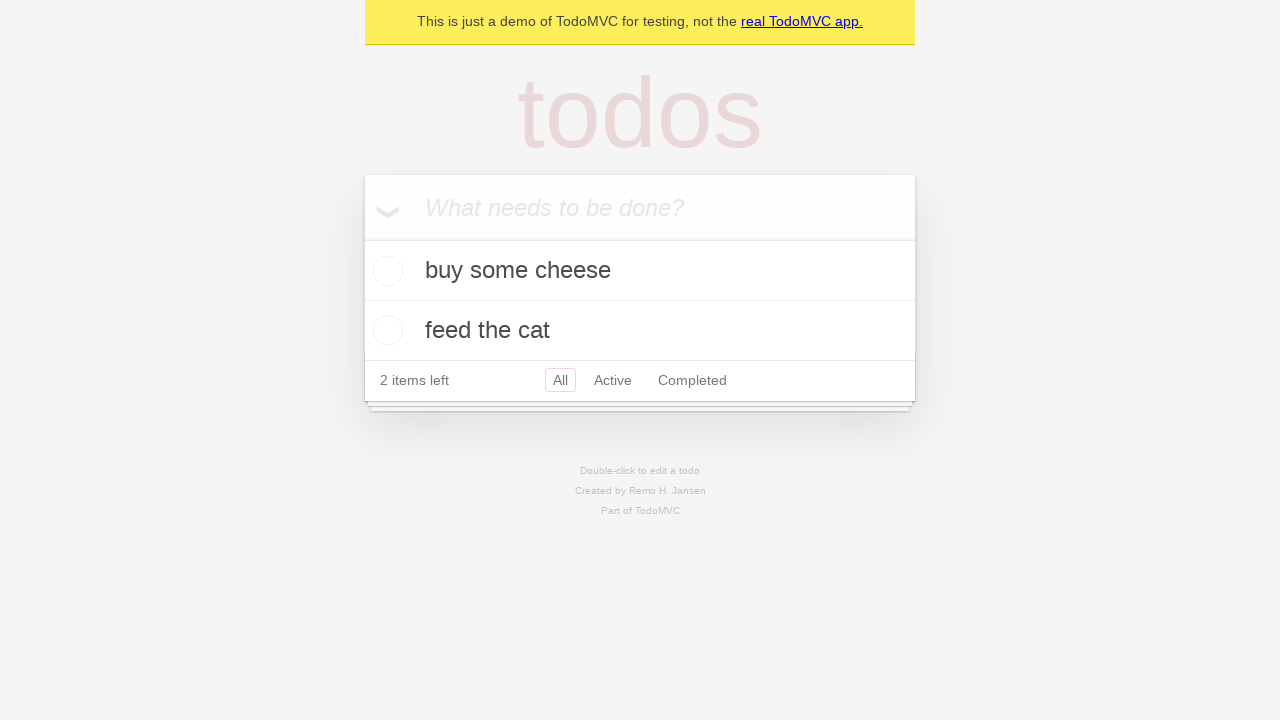

Located checkbox for first todo
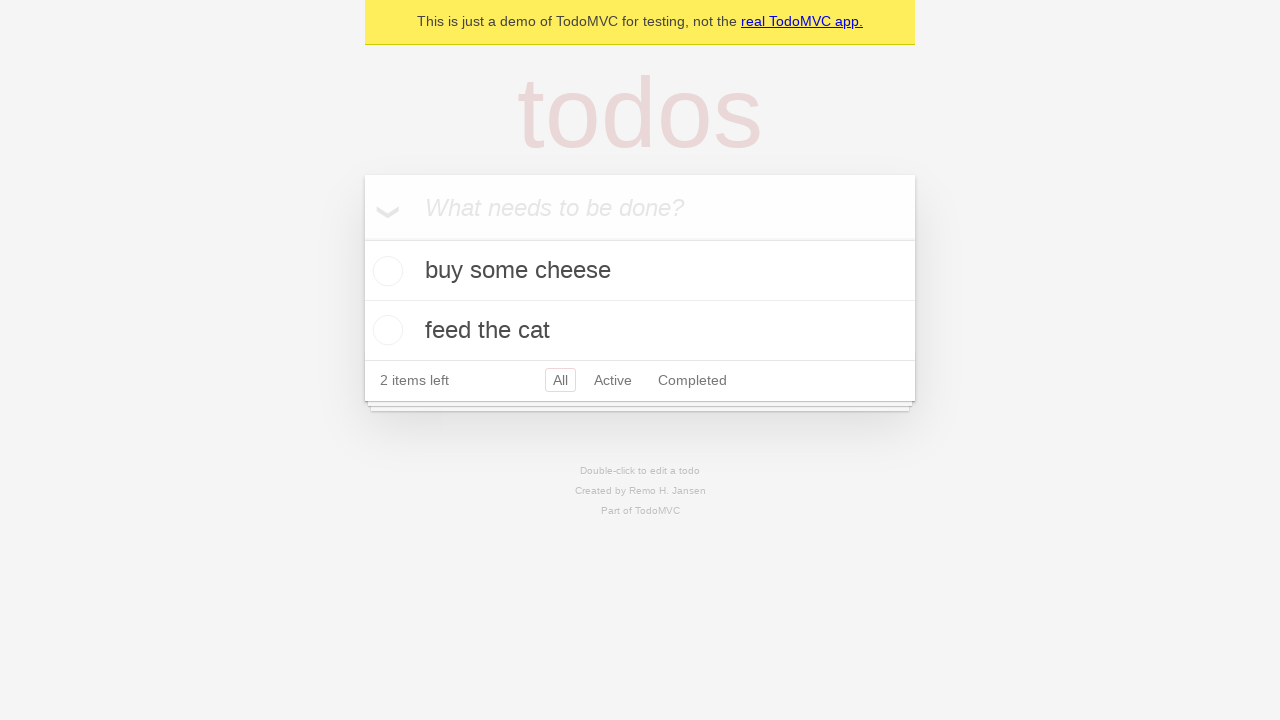

Checked the first todo item at (385, 271) on internal:testid=[data-testid="todo-item"s] >> nth=0 >> internal:role=checkbox
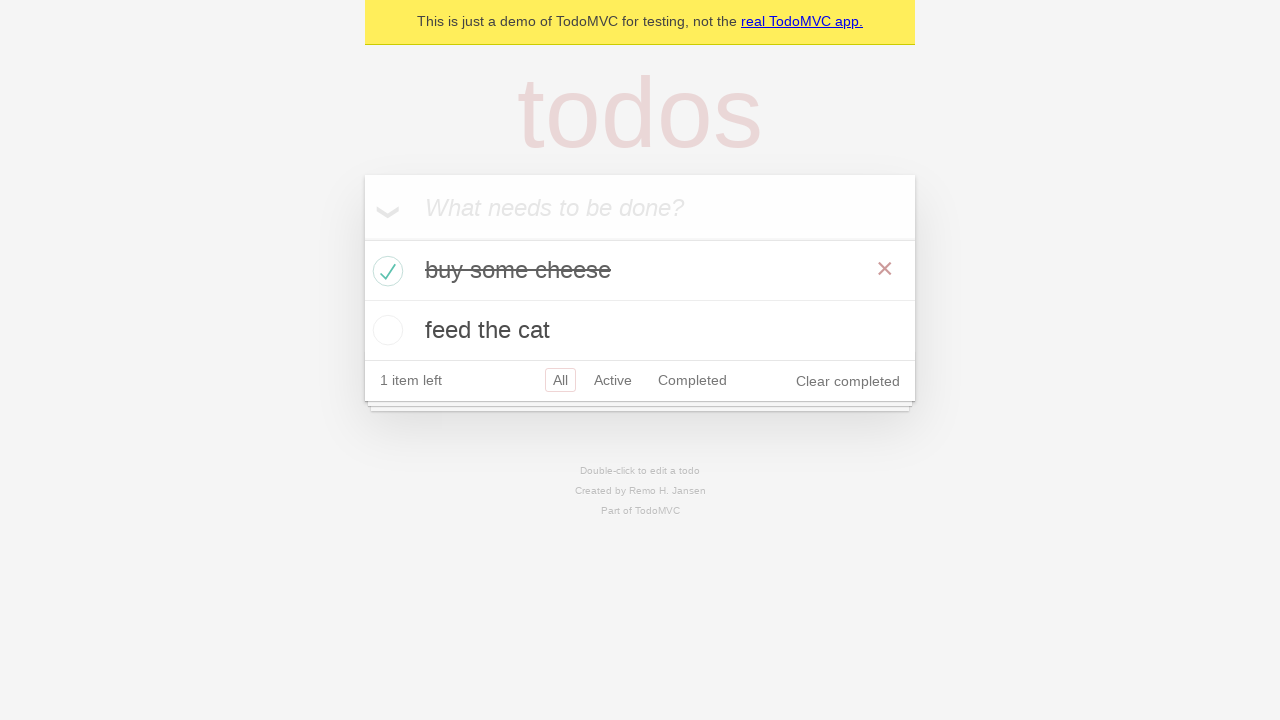

Reloaded the page to test data persistence
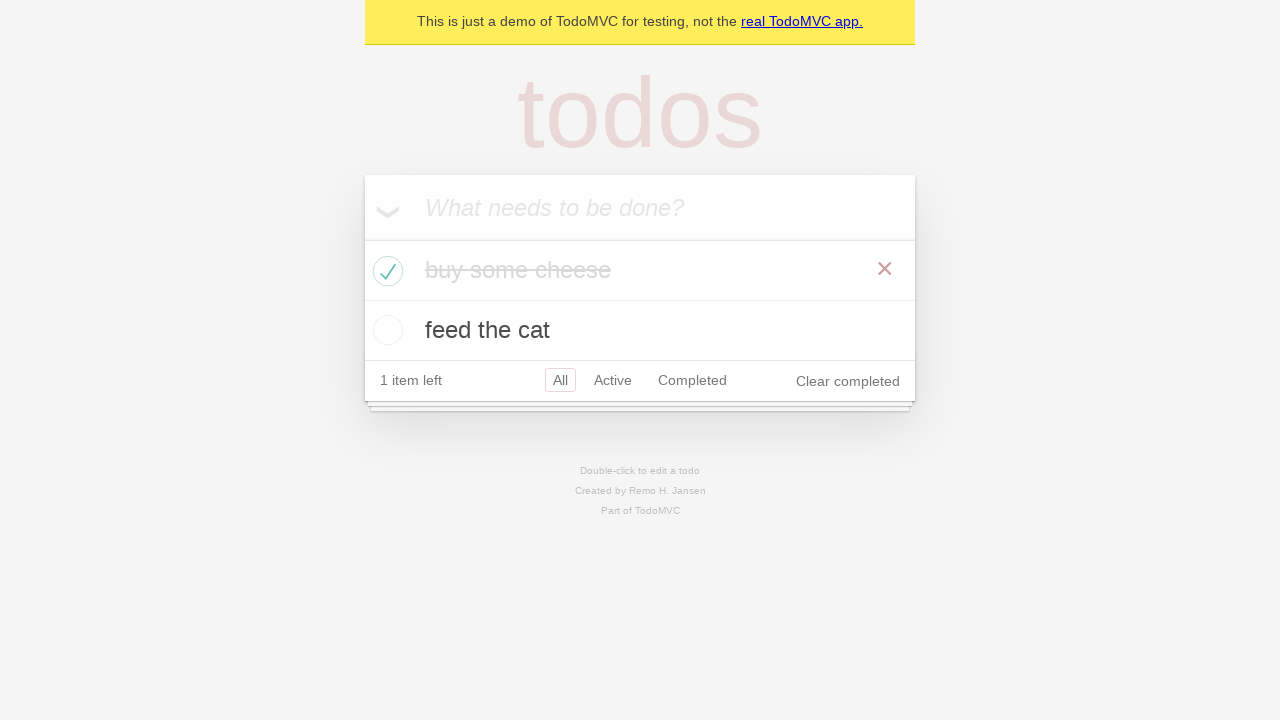

Todo items loaded after page reload
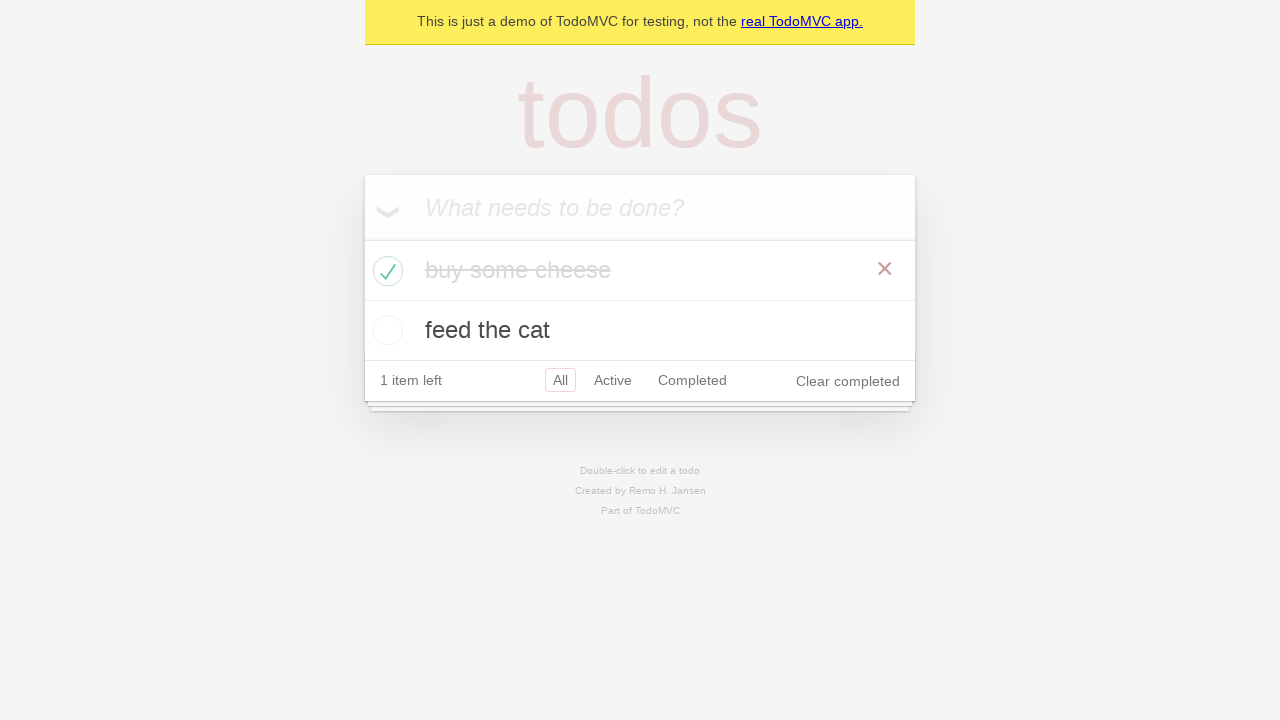

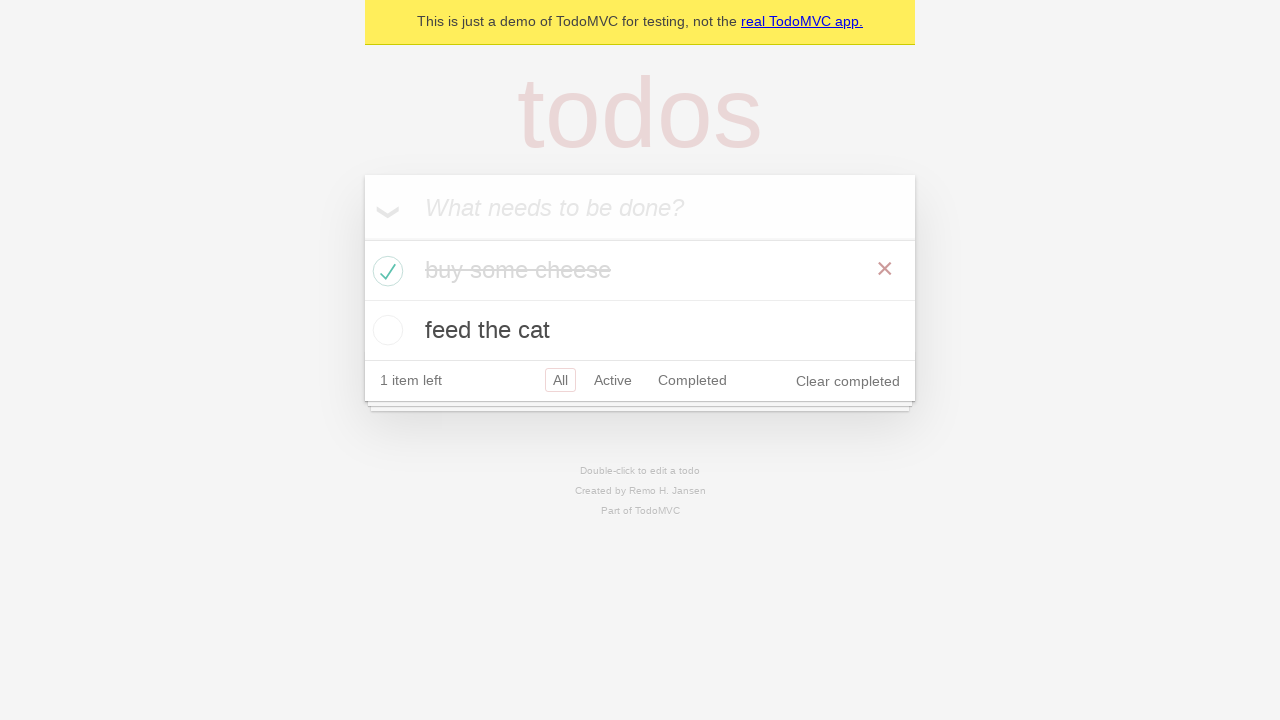